Tests form field interaction by entering, clearing, and re-entering different values in the email field

Starting URL: https://freelance-learn-automation.vercel.app/login

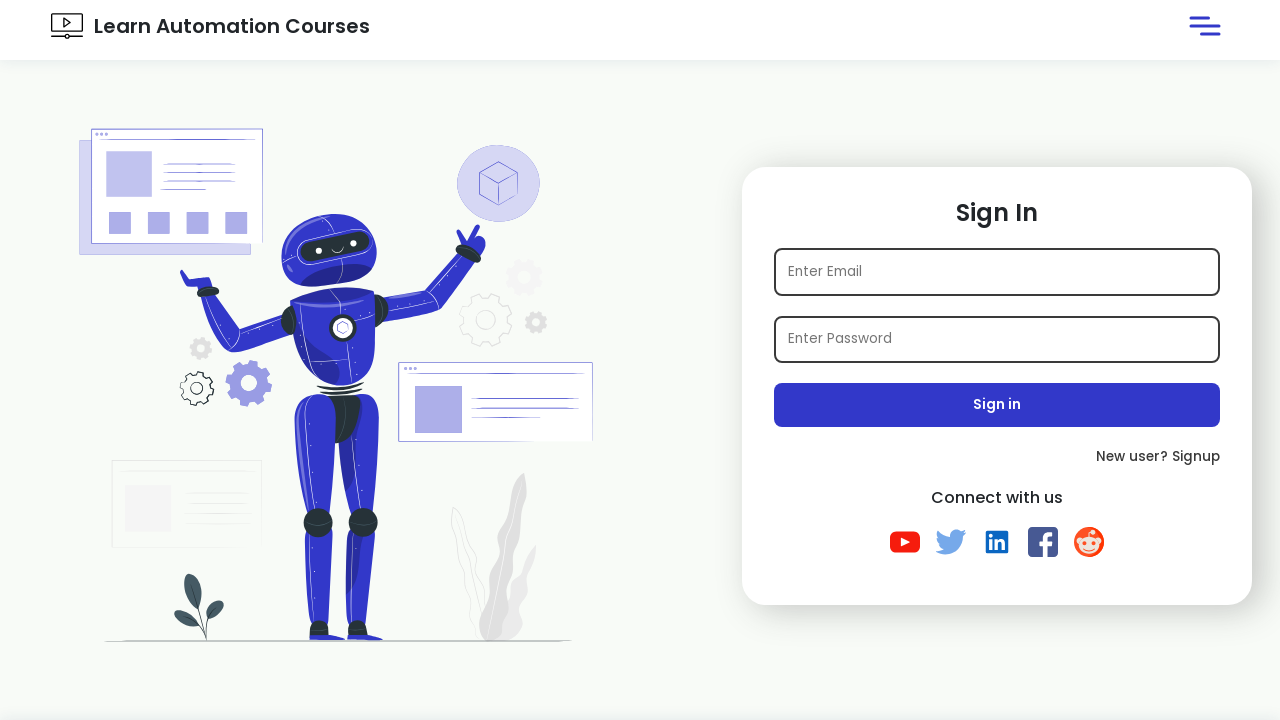

Entered first email value 'mukesh@email.com' in email field on #email1
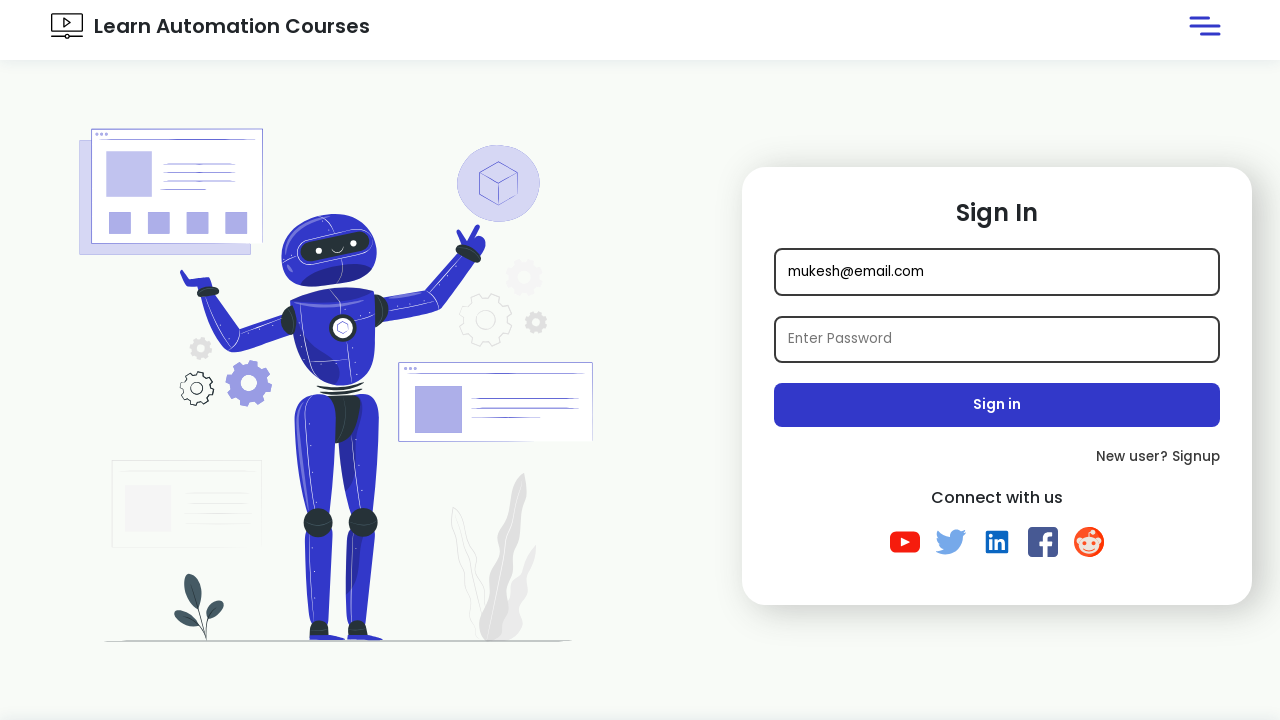

Cleared email field on #email1
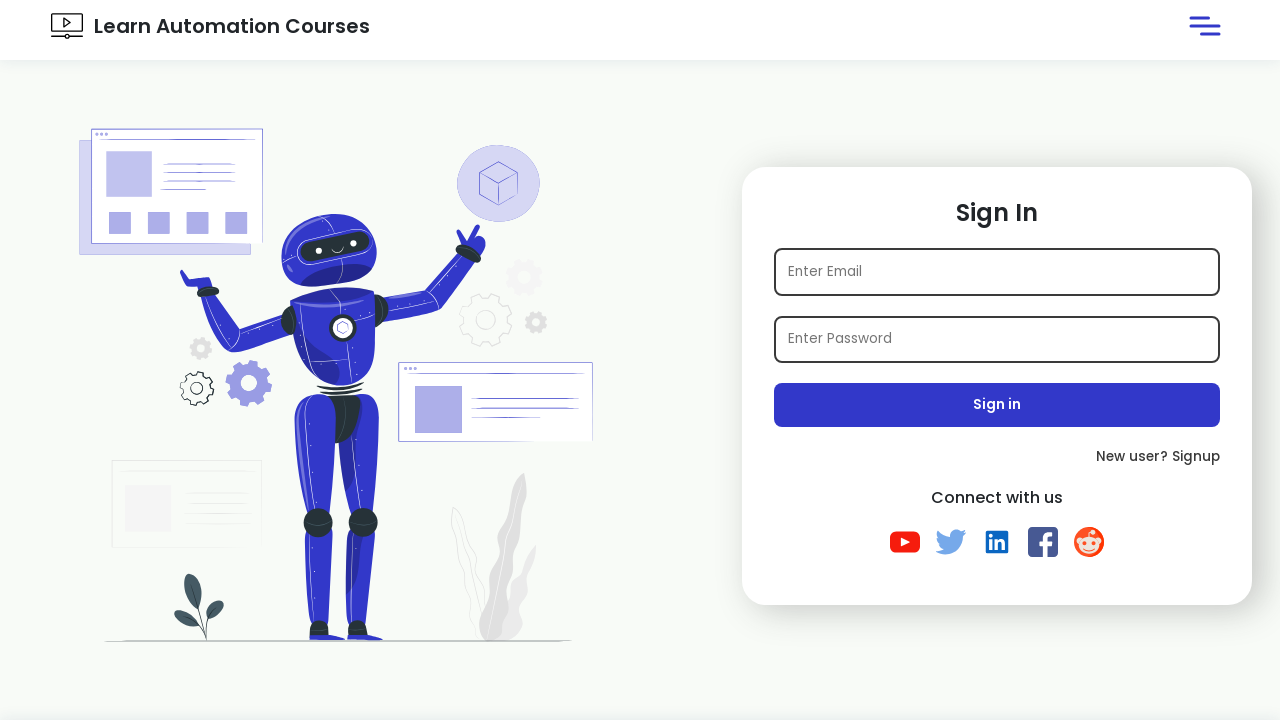

Entered second email value 'otwani@email.com' in email field on #email1
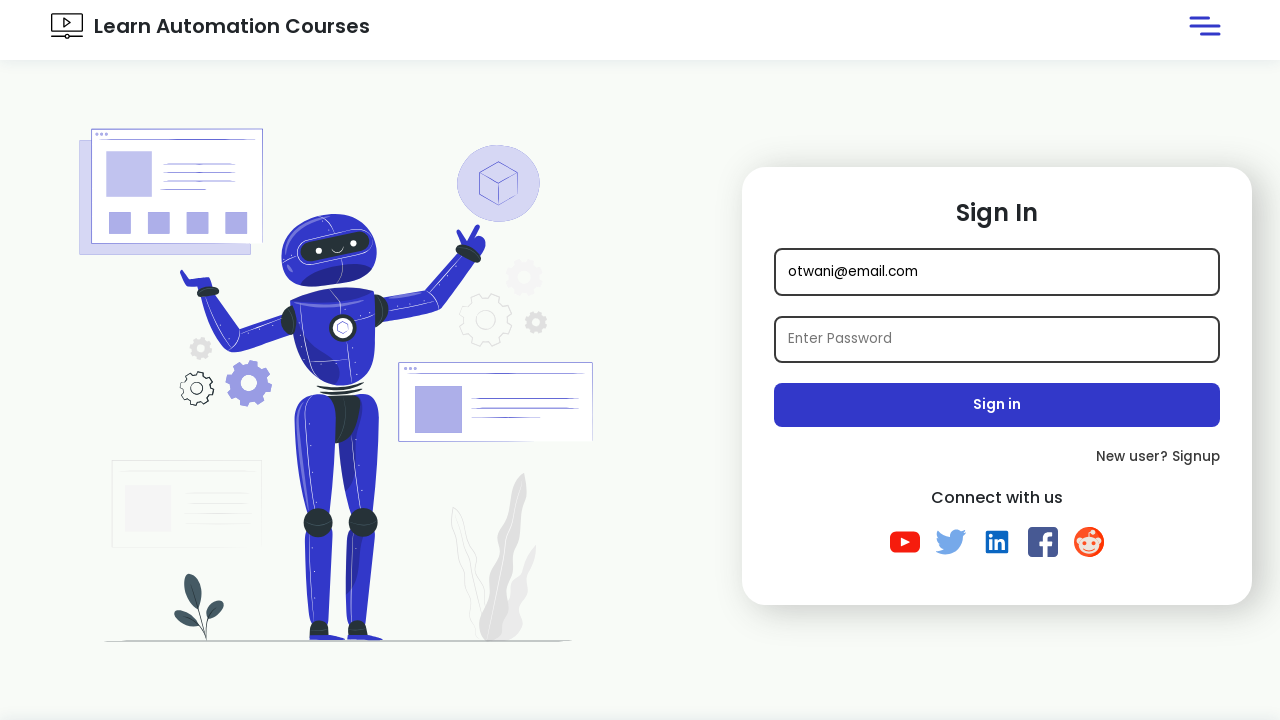

Cleared email field on #email1
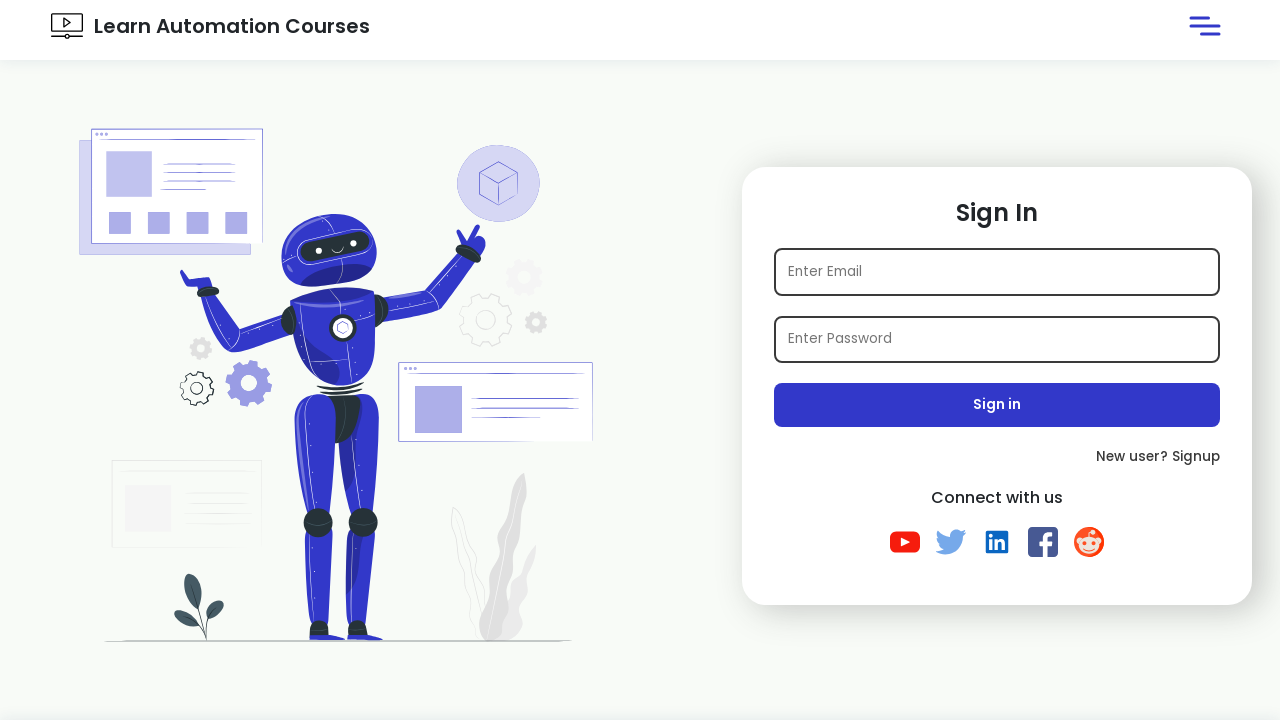

Entered third email value 'admin@email.com' in email field on #email1
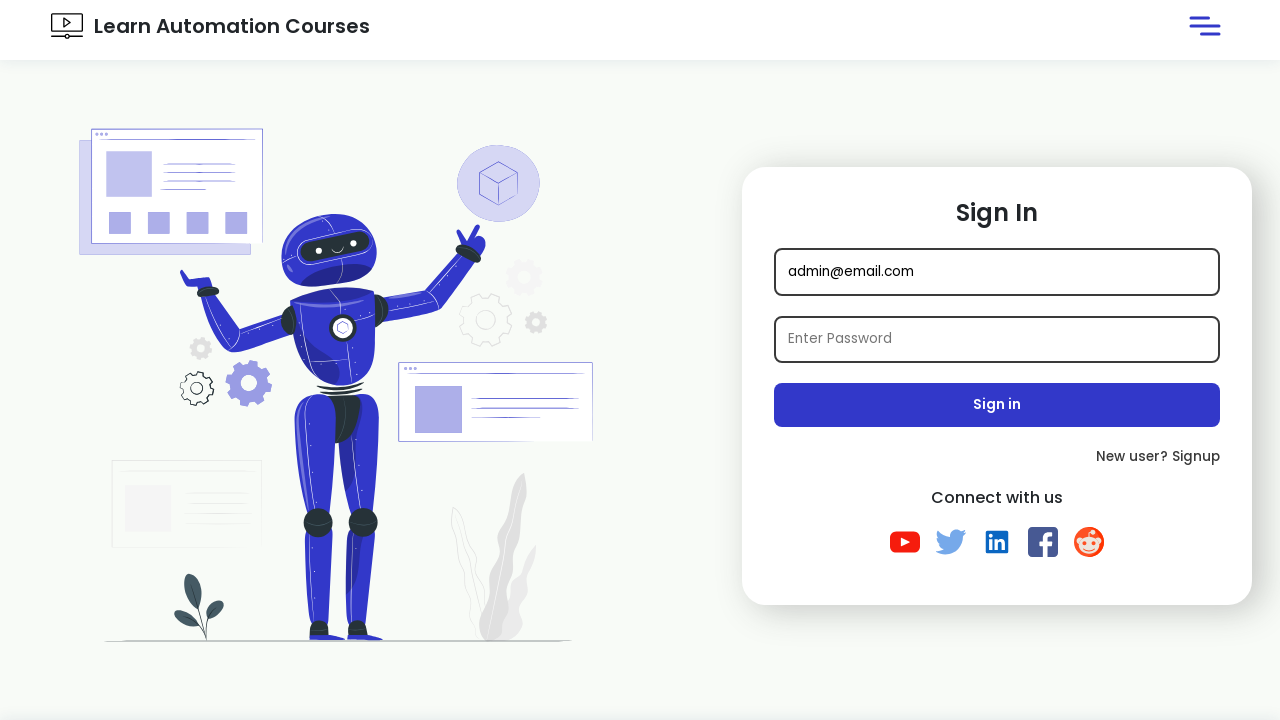

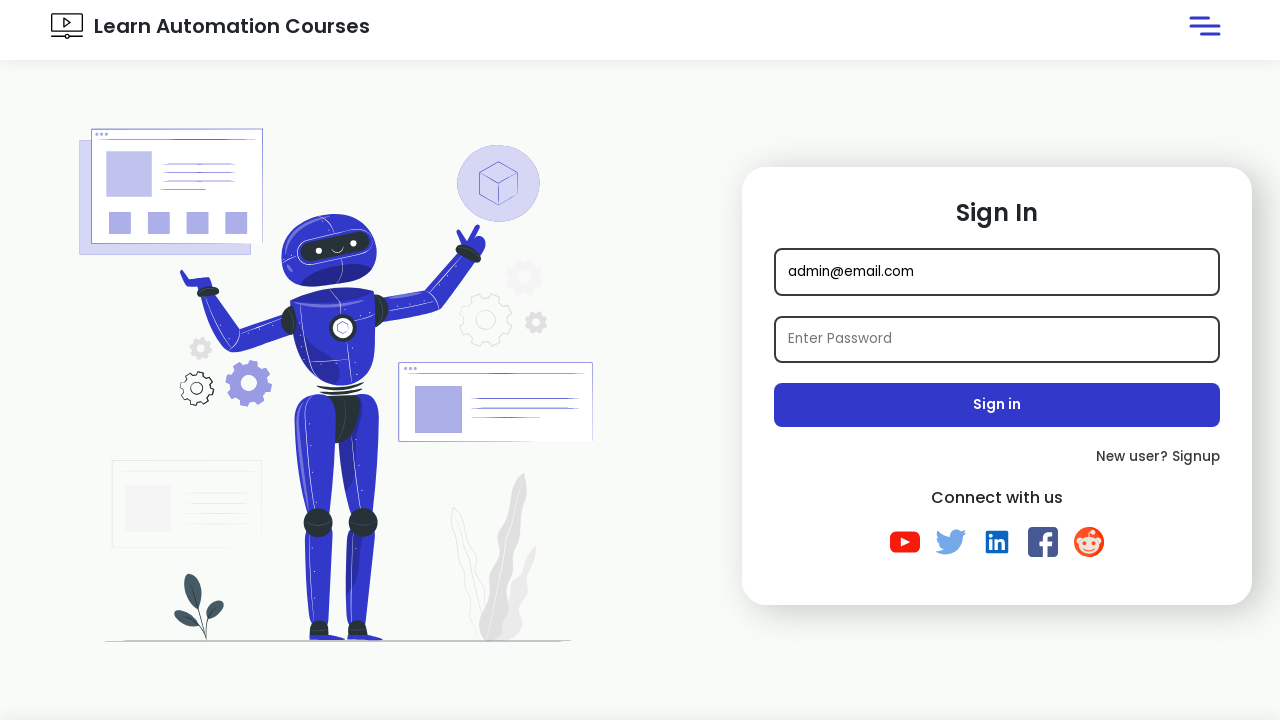